Tests browser window and tab handling functionality by navigating through menus to the Browser Windows page, then interacting with buttons to open new tabs and windows

Starting URL: https://demoqa.com

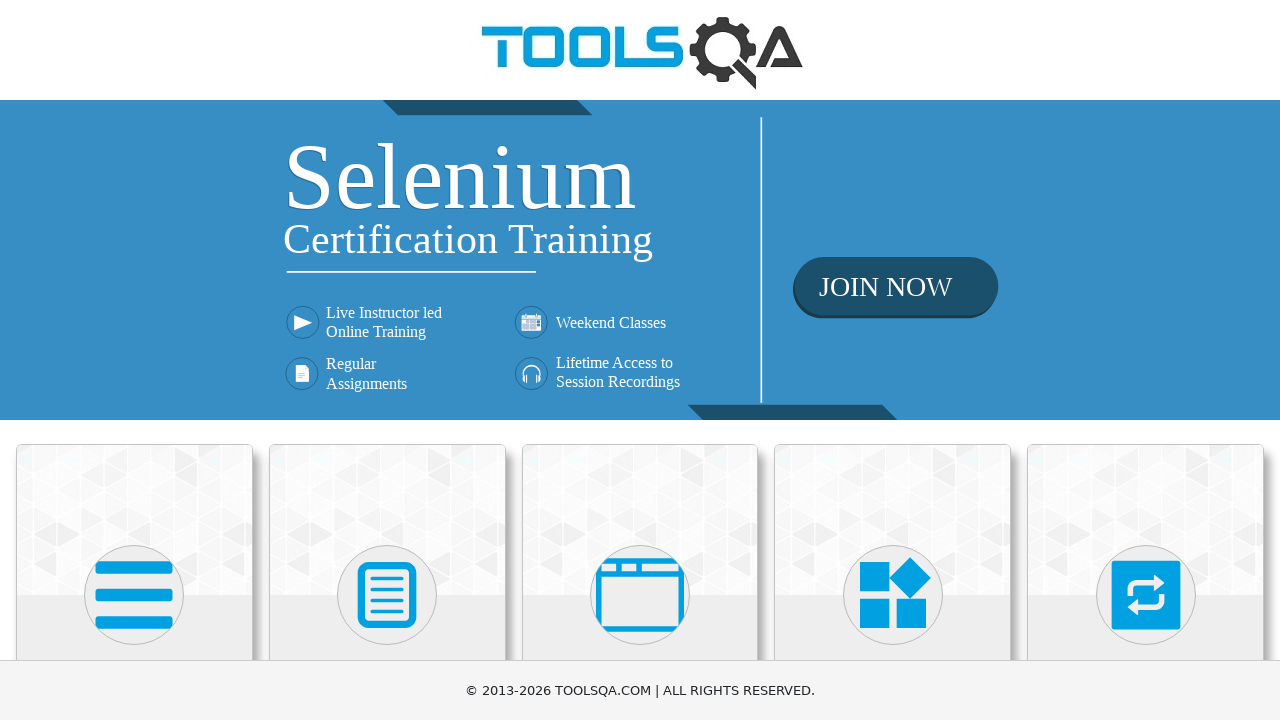

Clicked on 'Alerts, Frame & Windows' menu at (640, 360) on xpath=//h5[text()='Alerts, Frame & Windows']
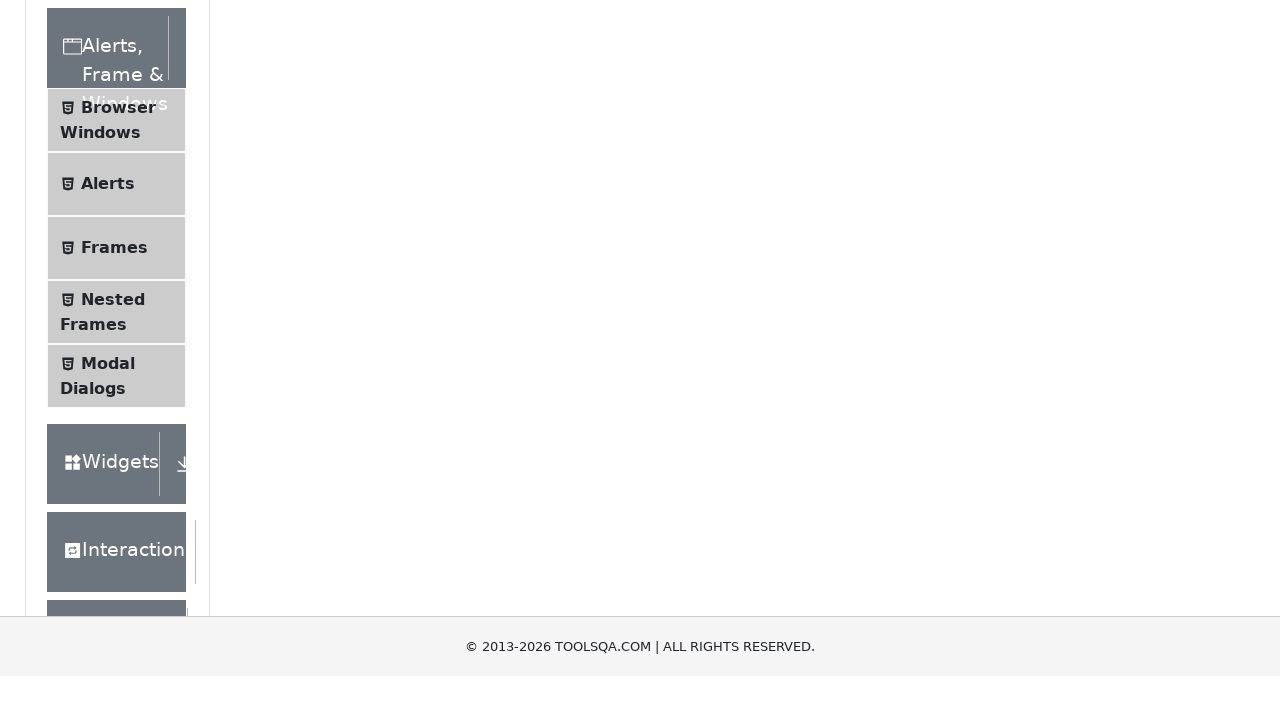

Clicked on 'Browser Windows' submenu at (118, 348) on xpath=//span[text()='Browser Windows']
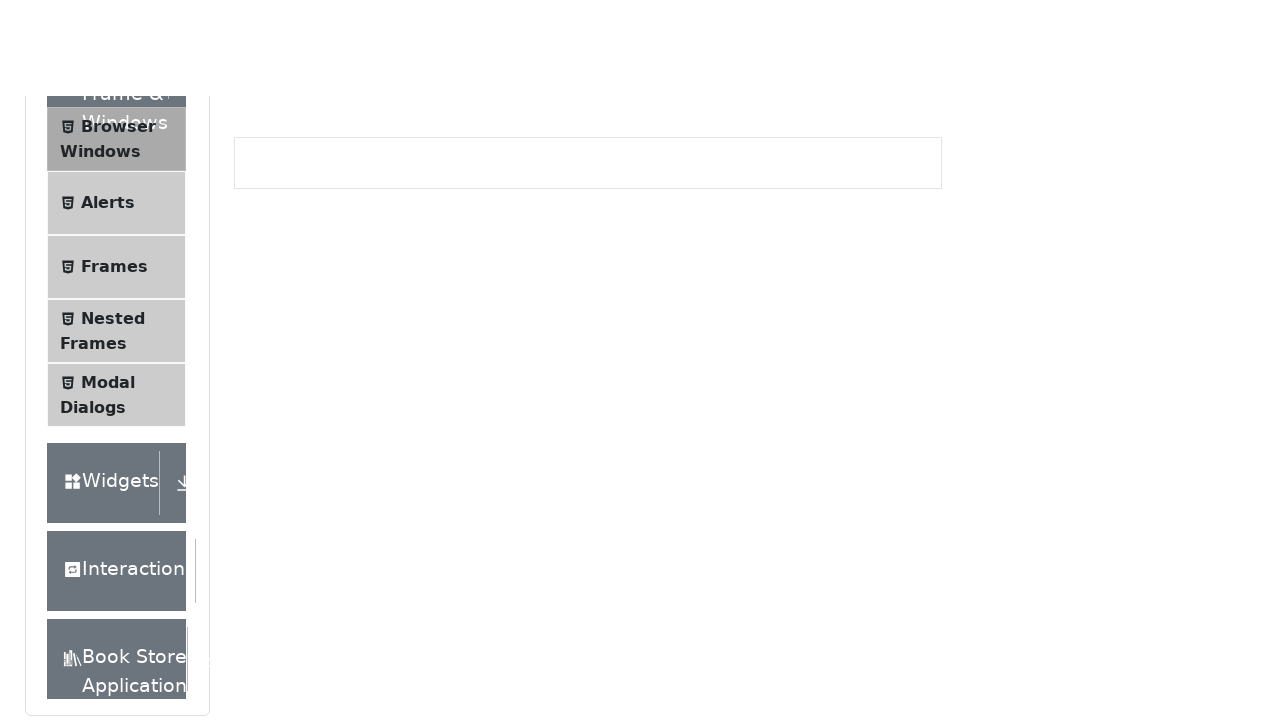

Clicked 'New Tab' button to open a new tab at (280, 242) on #tabButton
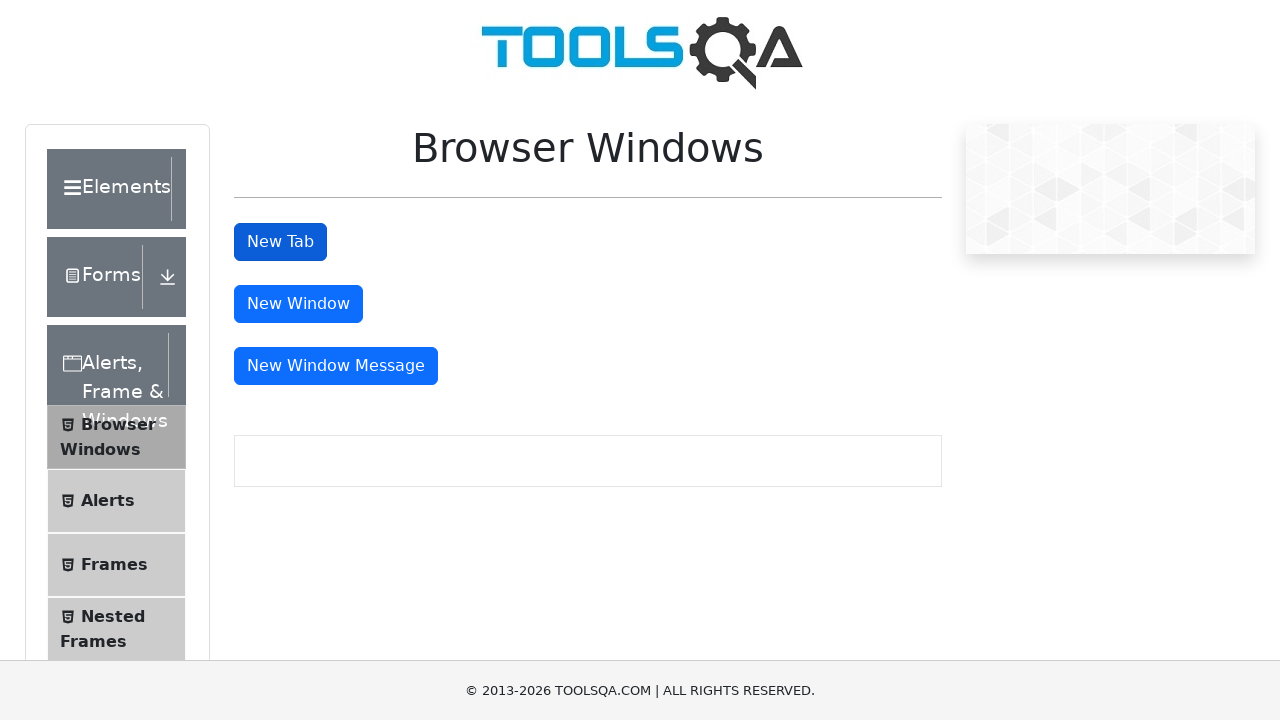

New tab loaded successfully
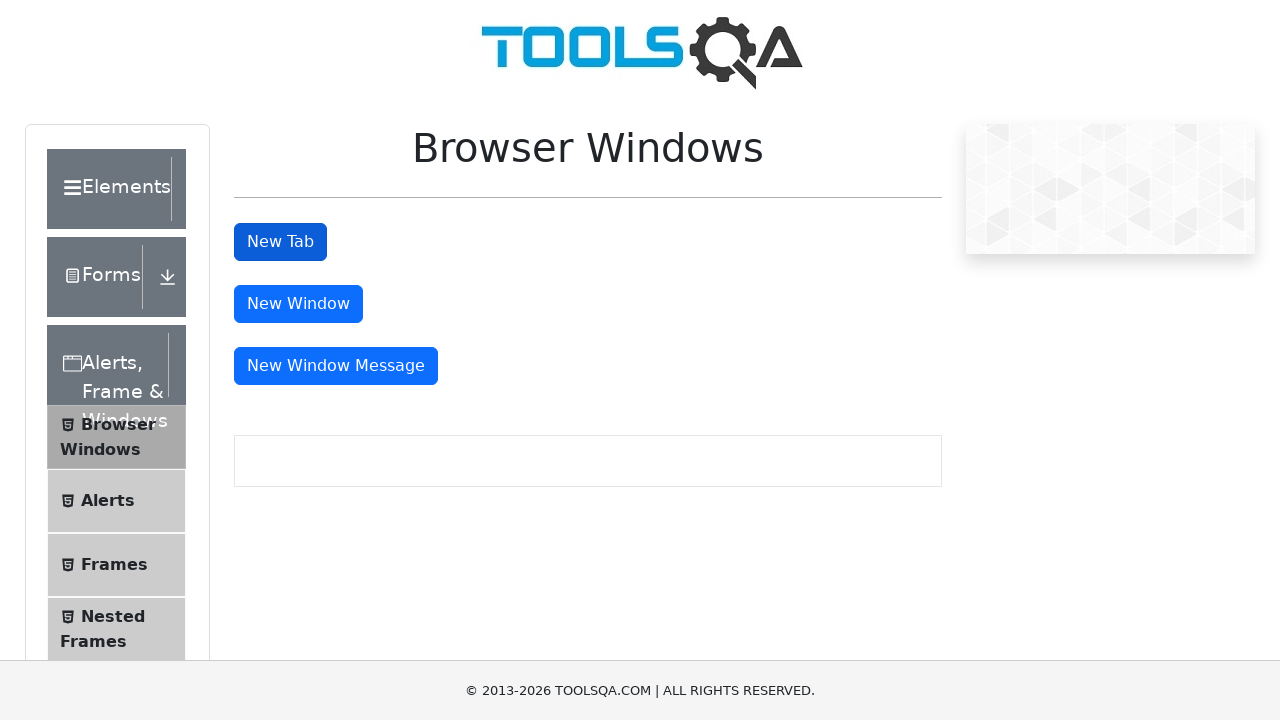

Closed the new tab
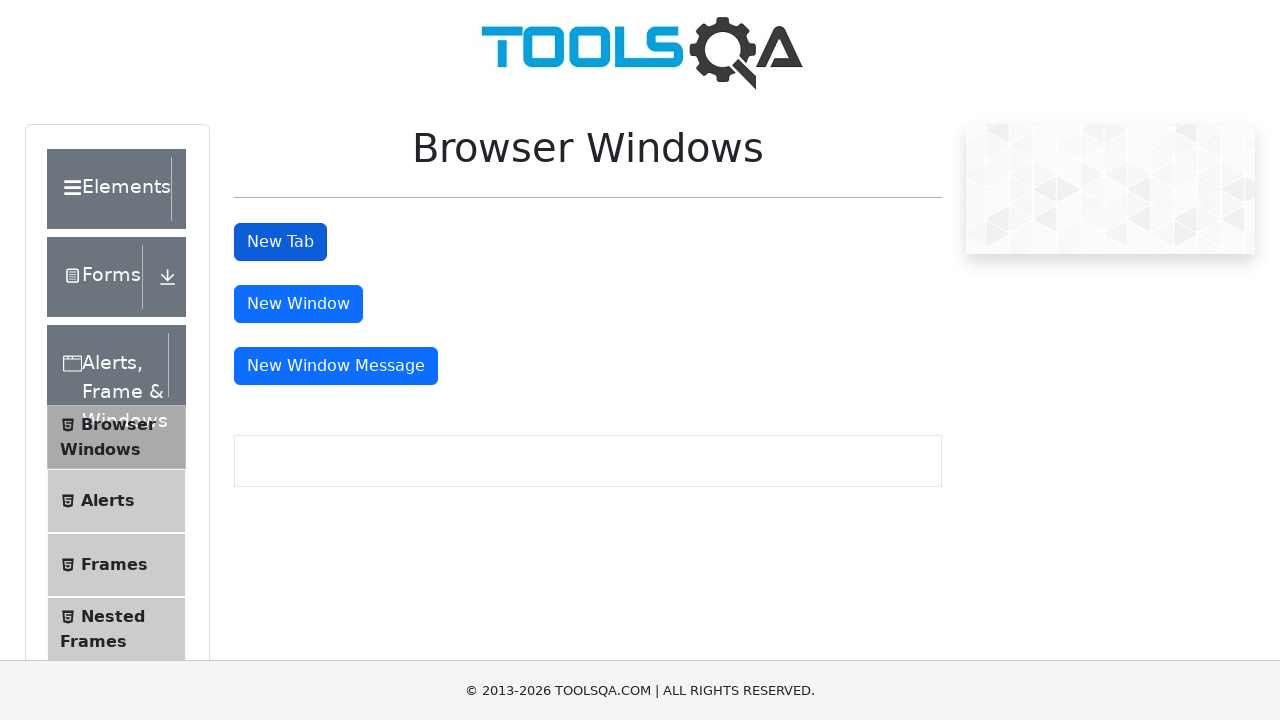

Clicked 'New Window' button to open a new window at (298, 304) on #windowButton
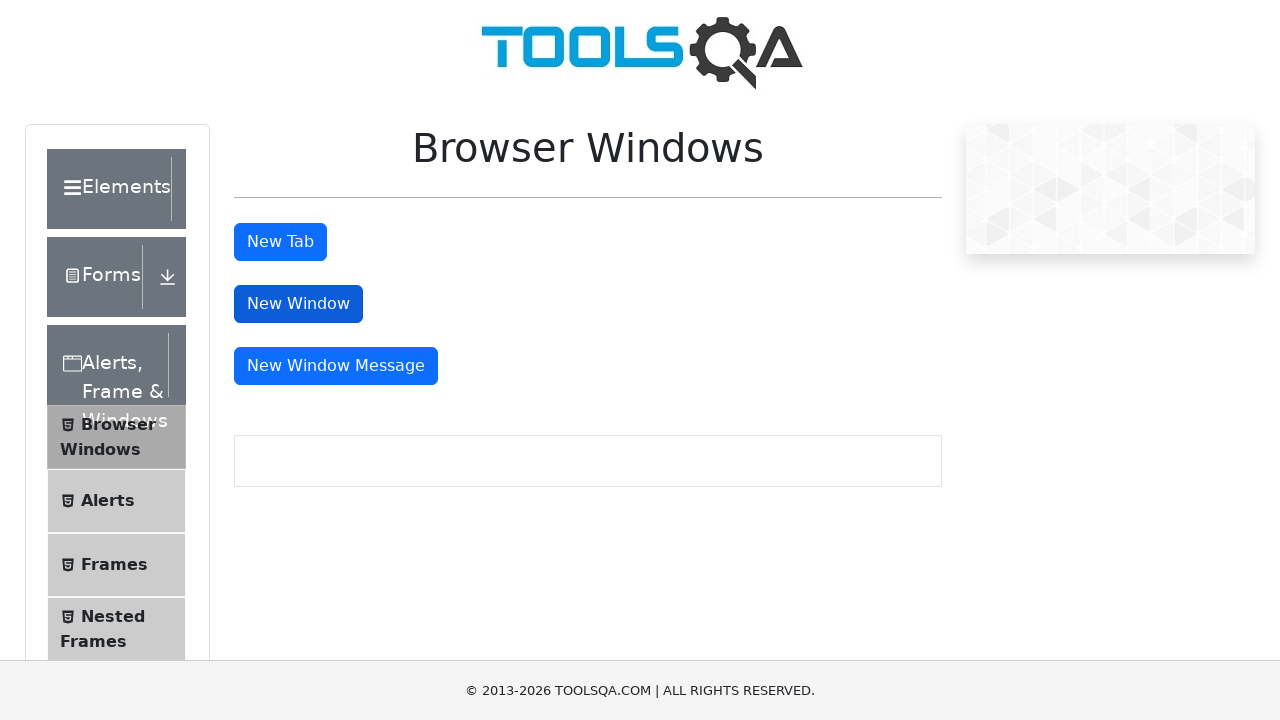

New window loaded successfully
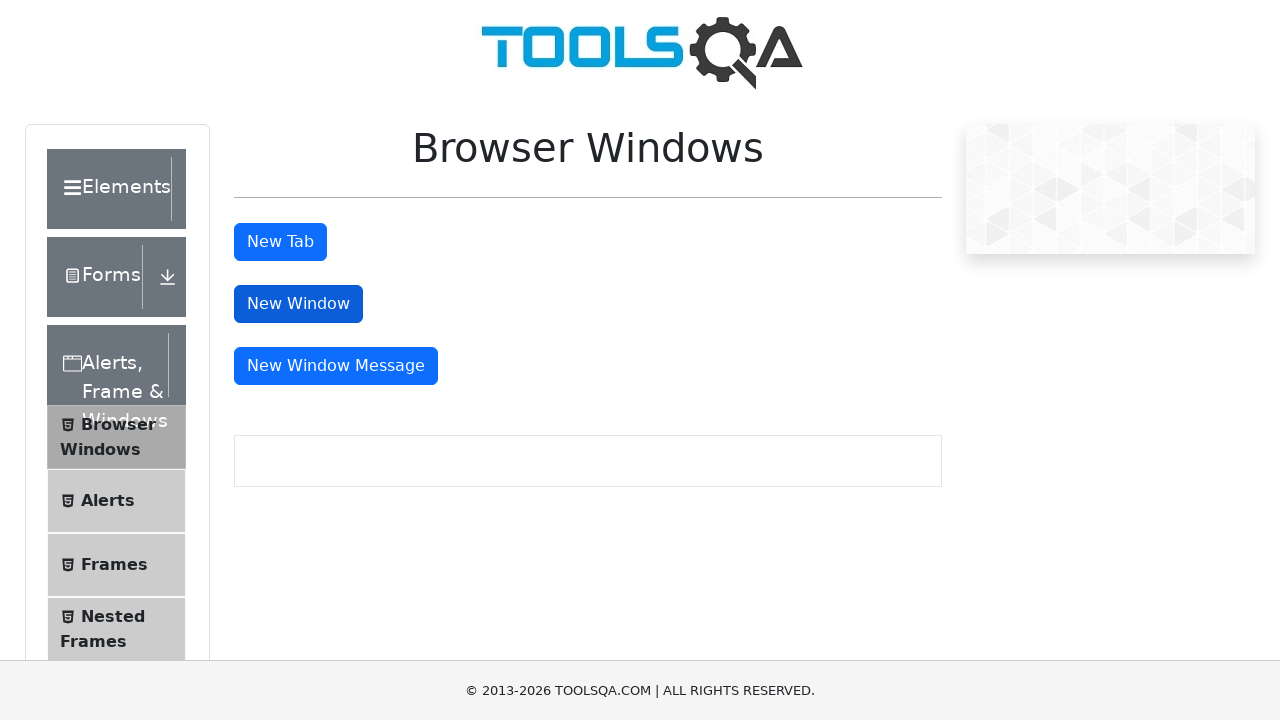

Closed the new window
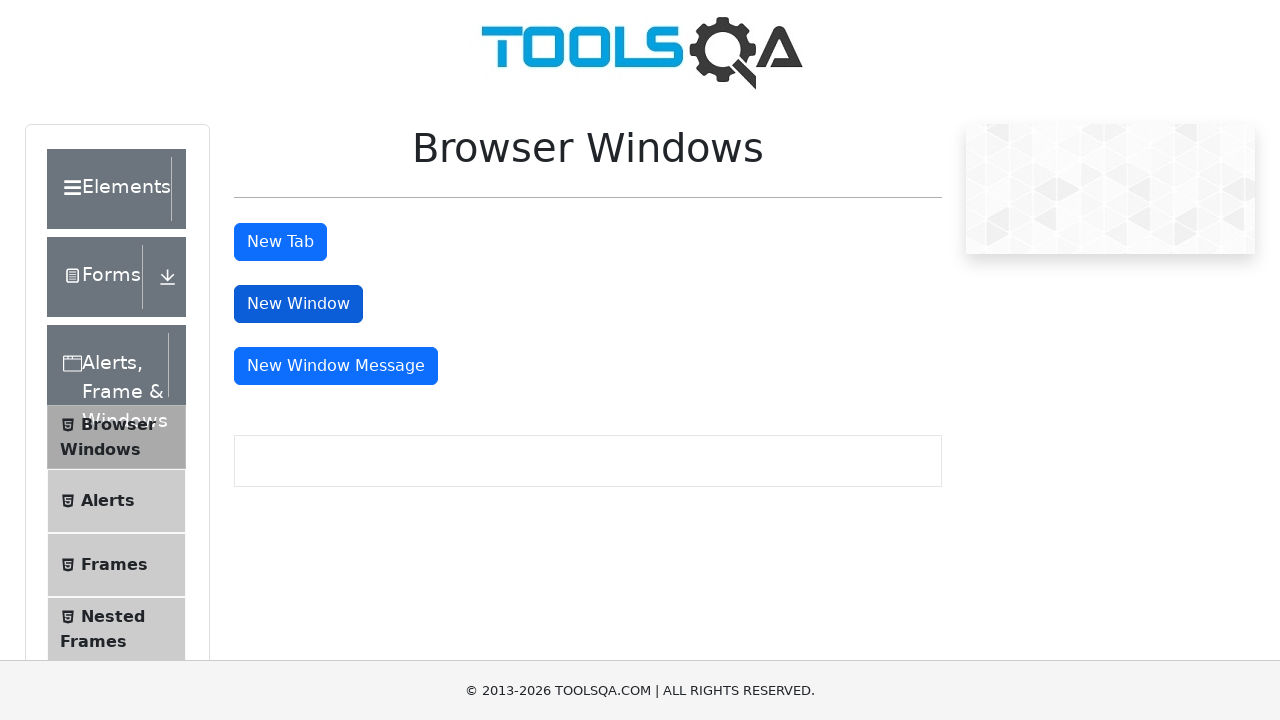

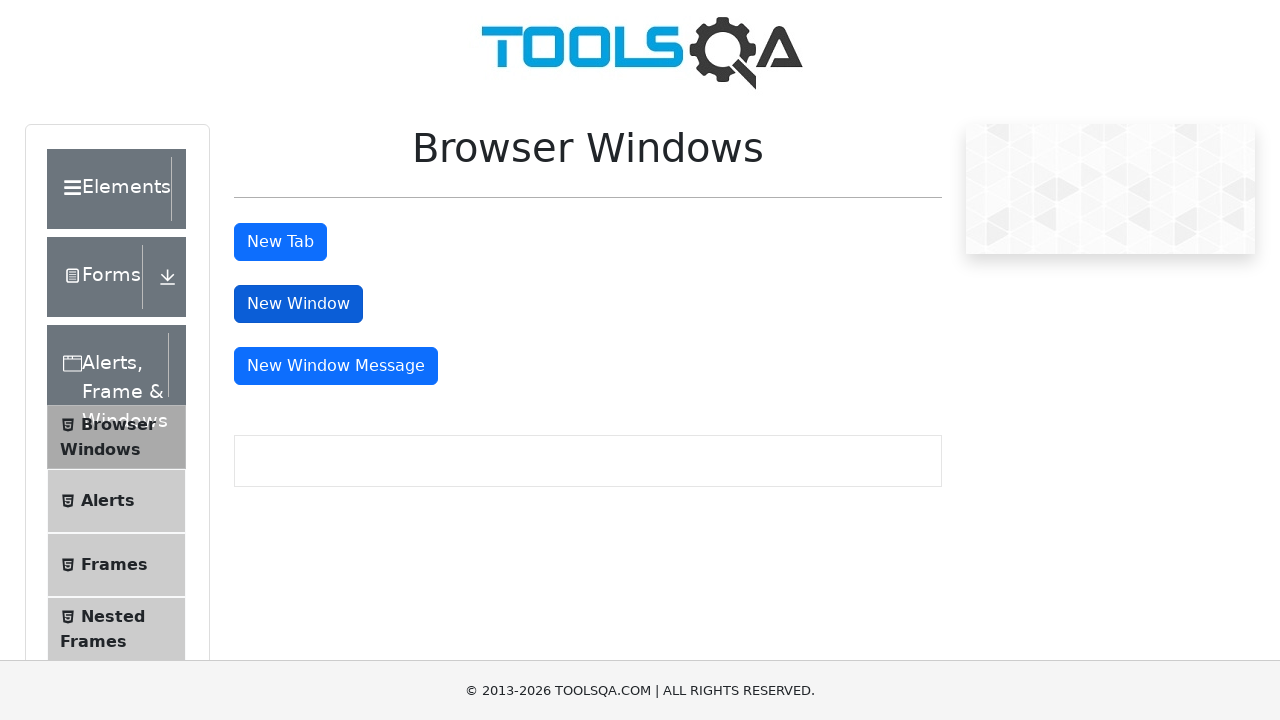